Tests a math challenge form by reading a hidden value from an element attribute, calculating a mathematical result, filling in the answer, checking a checkbox, selecting a radio button, and submitting the form.

Starting URL: http://suninjuly.github.io/get_attribute.html

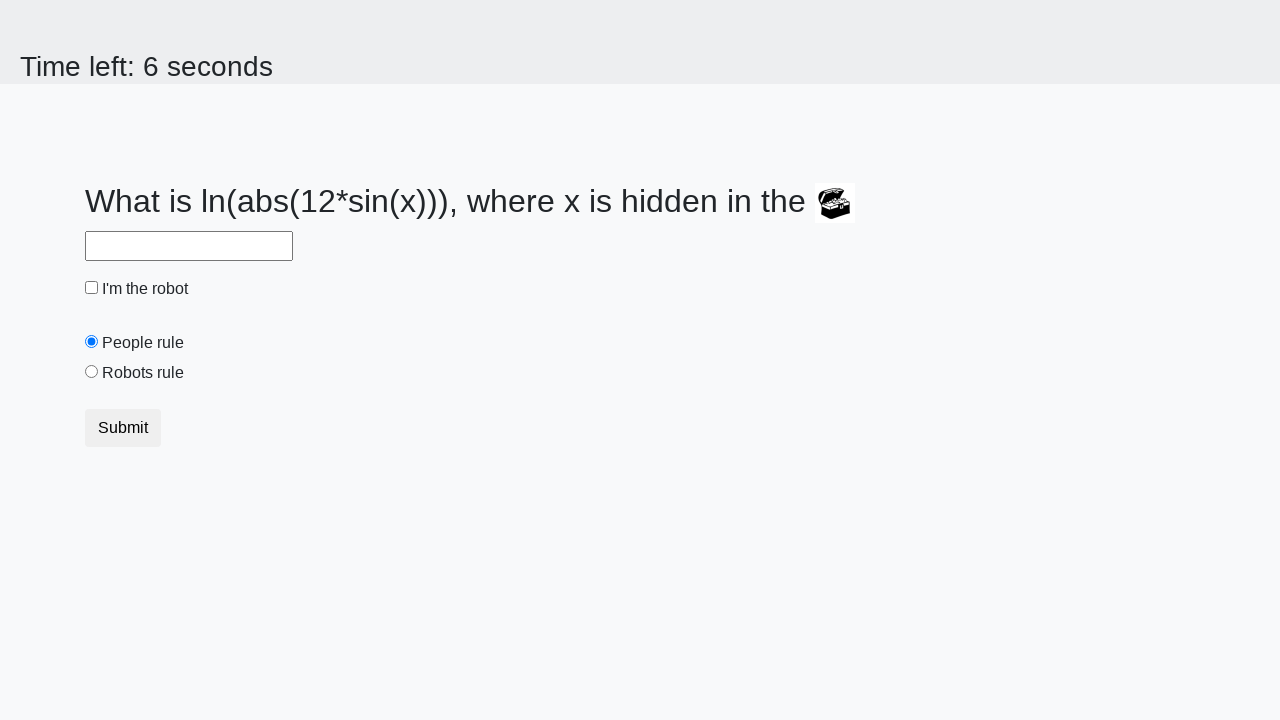

Located treasure element
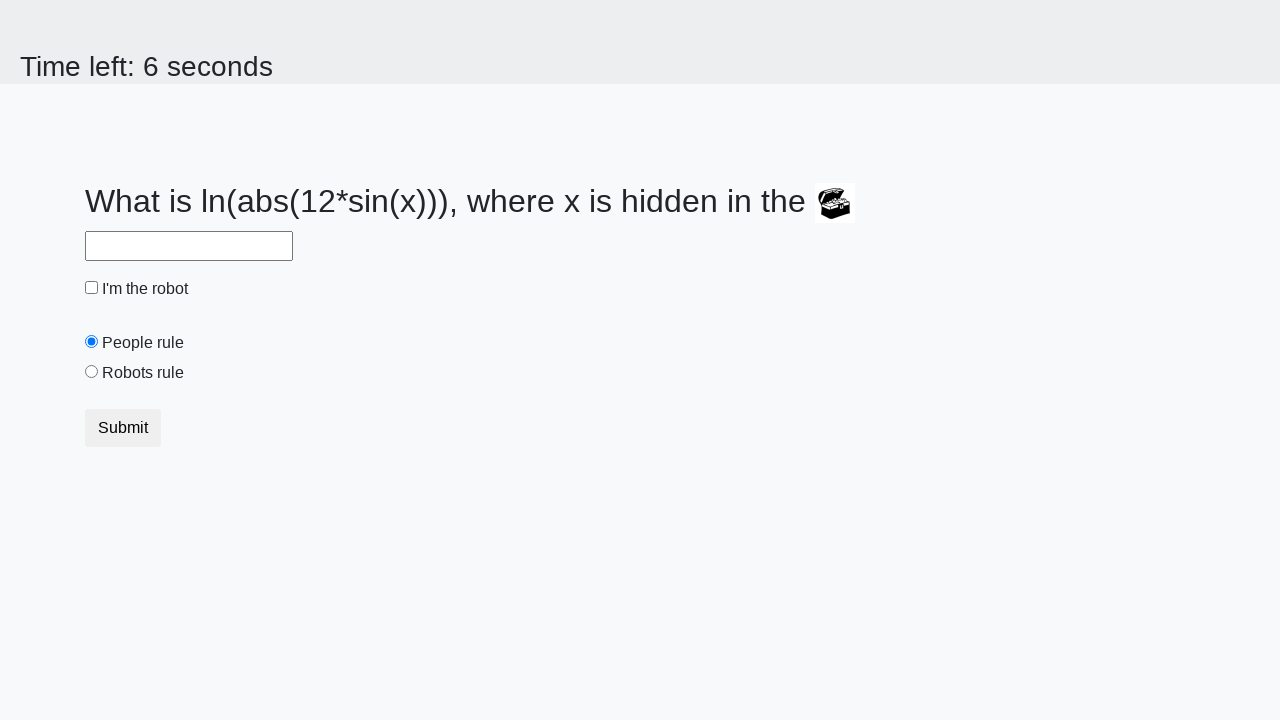

Retrieved hidden valuex attribute from treasure element
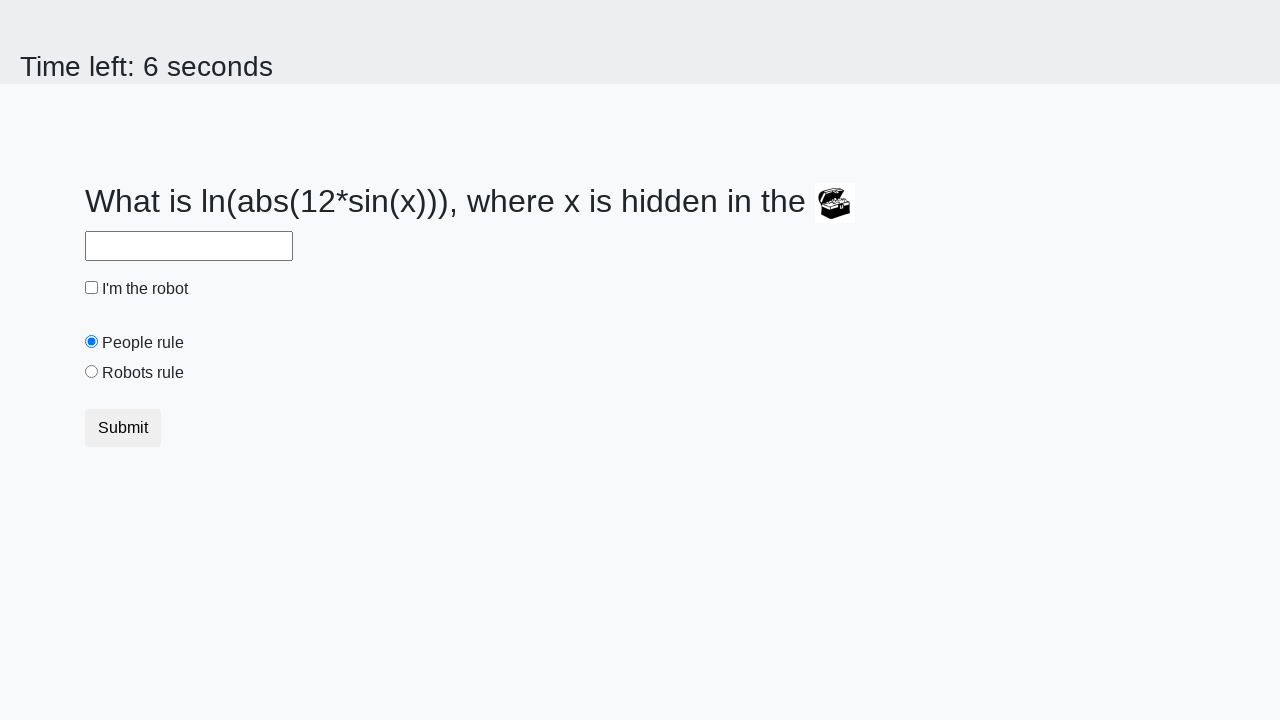

Calculated mathematical result using formula: log(|12*sin(x)|)
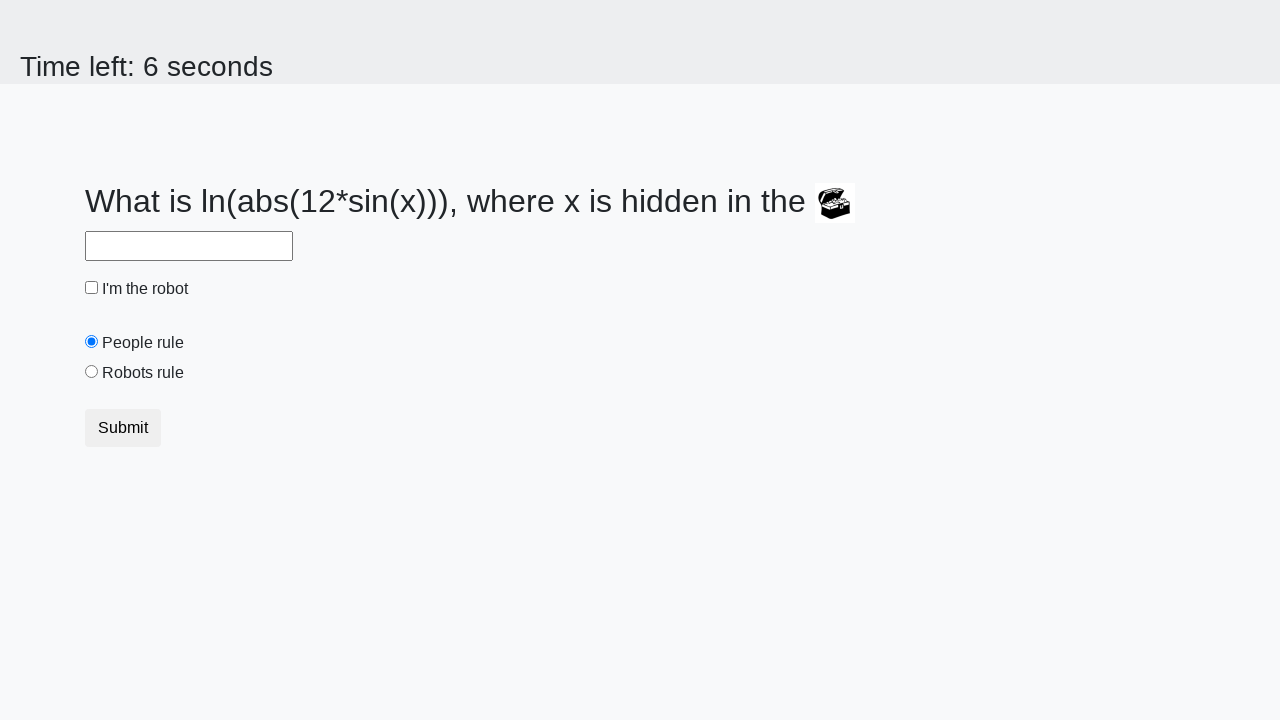

Filled answer field with calculated value on #answer
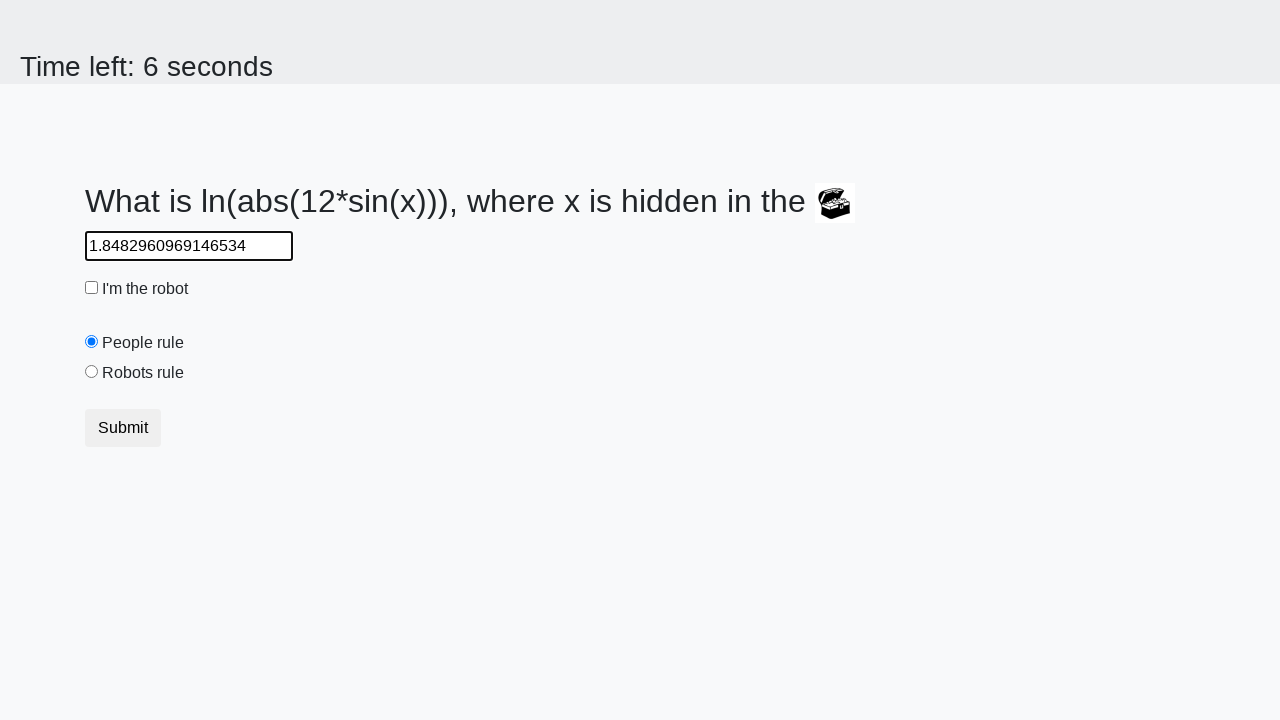

Checked the robot checkbox at (92, 288) on #robotCheckbox
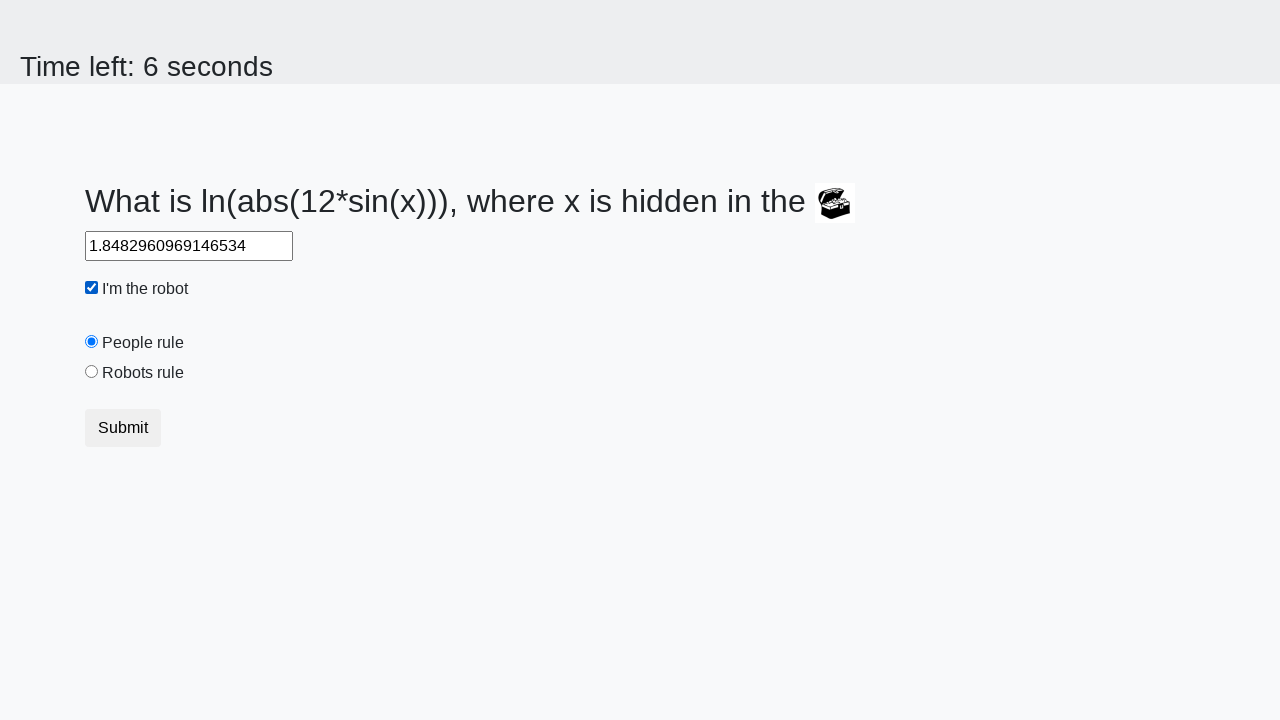

Selected the robots rule radio button at (92, 372) on #robotsRule
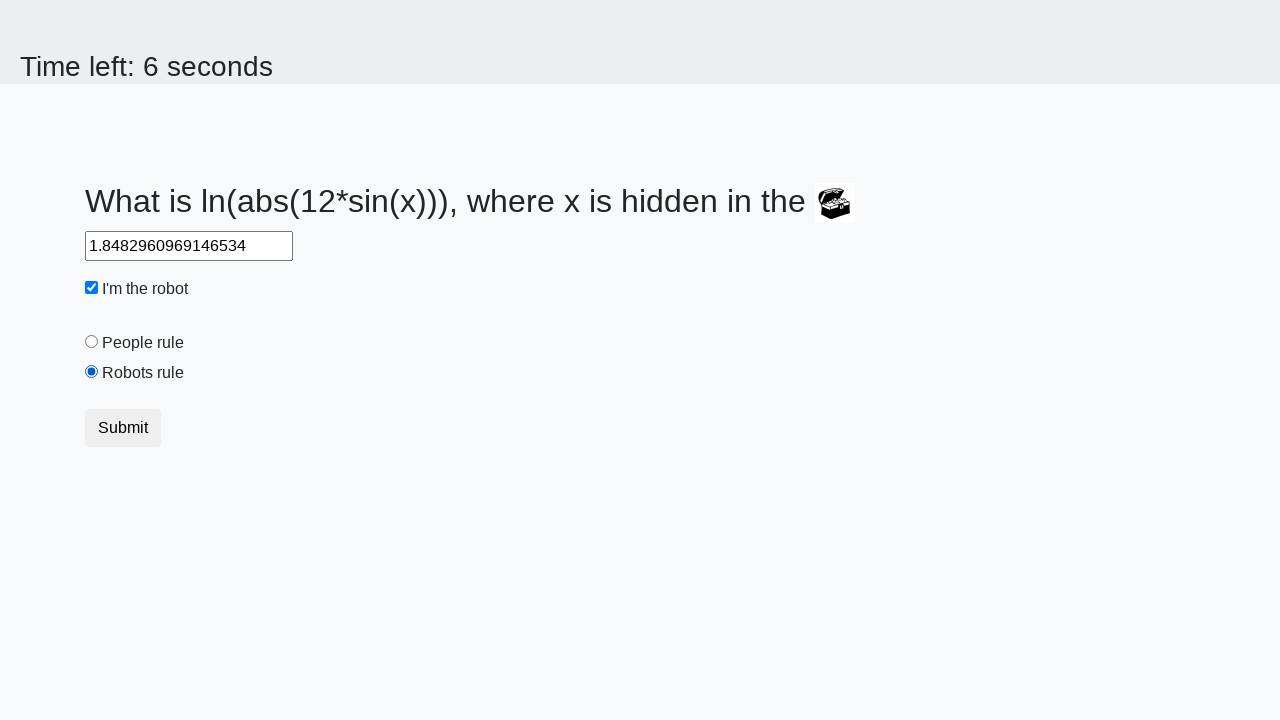

Submitted the form at (123, 428) on button[type='submit']
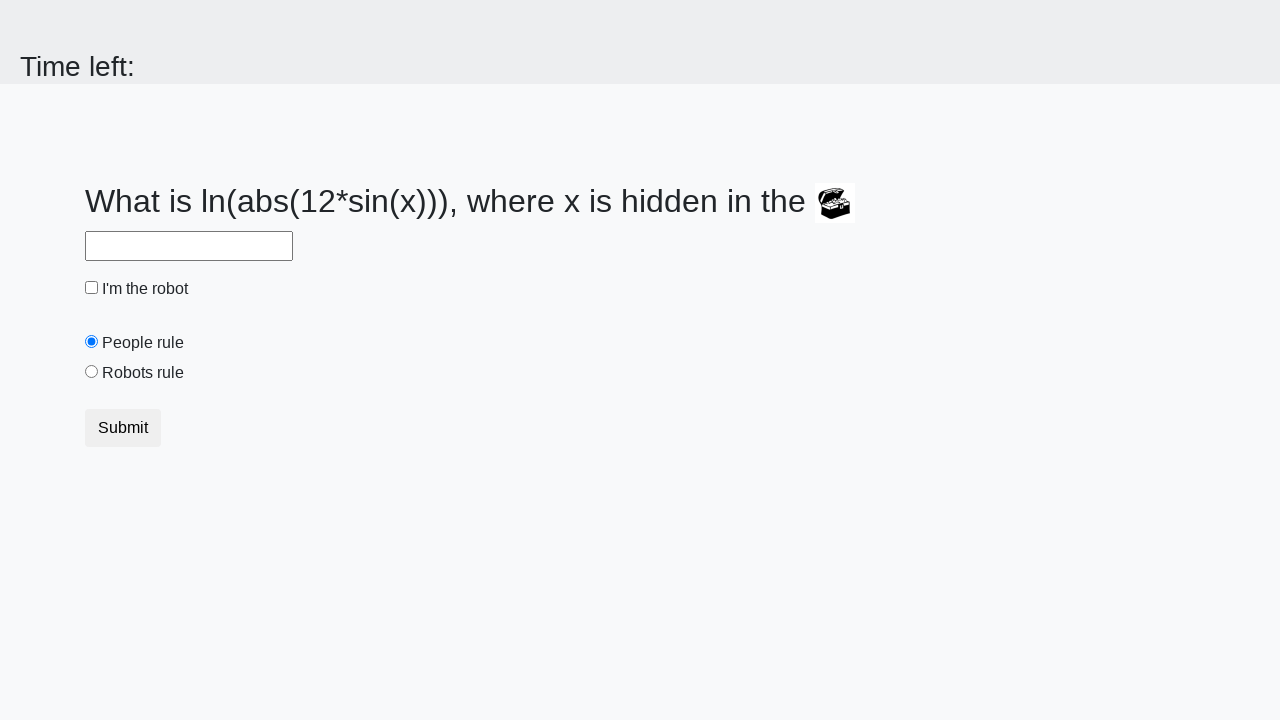

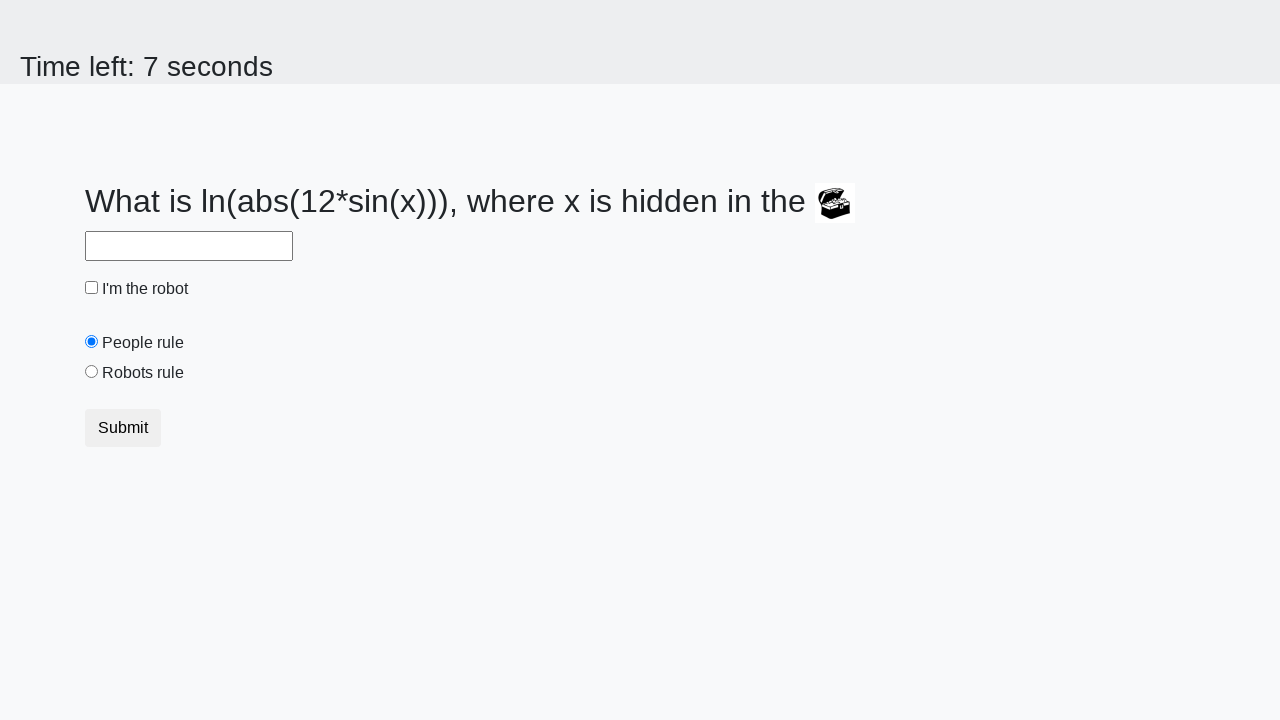